Tests network request interception by modifying the HTTP method to HEAD and verifying the page body is empty as a result

Starting URL: https://selenium.dev

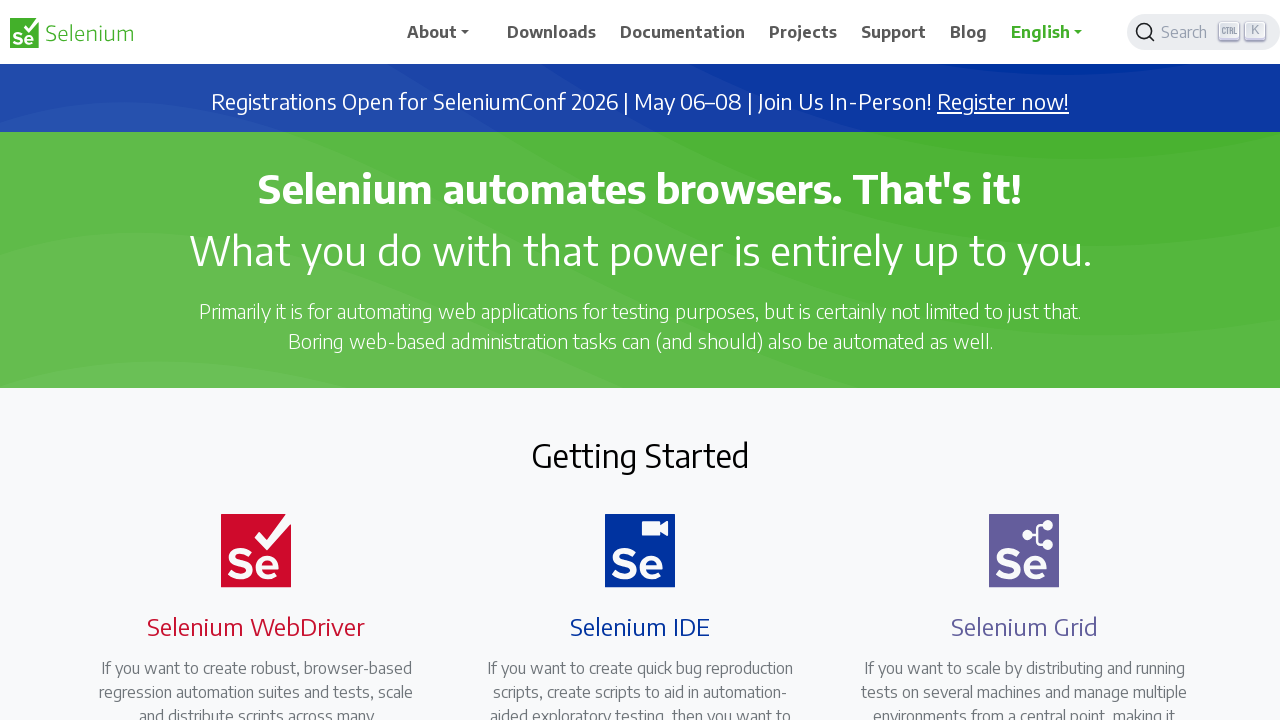

Set up request interception to modify HTTP method to HEAD
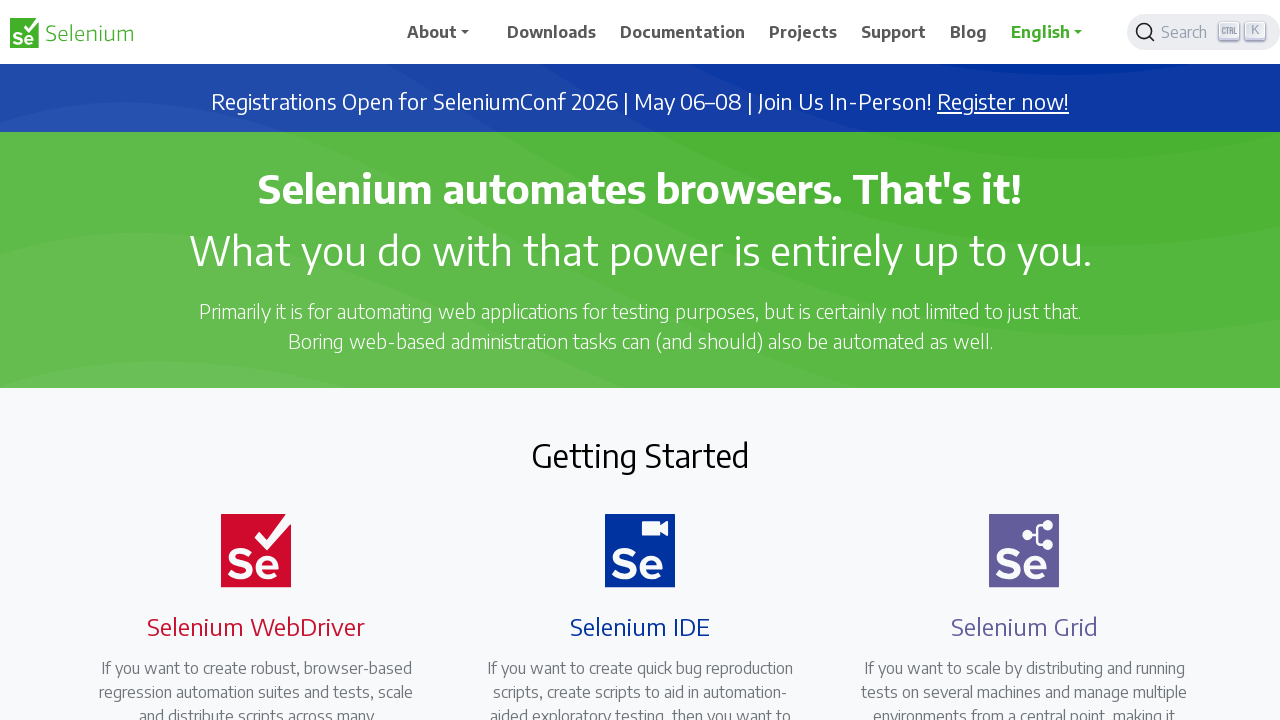

Navigated to https://selenium.dev with HEAD method interception enabled
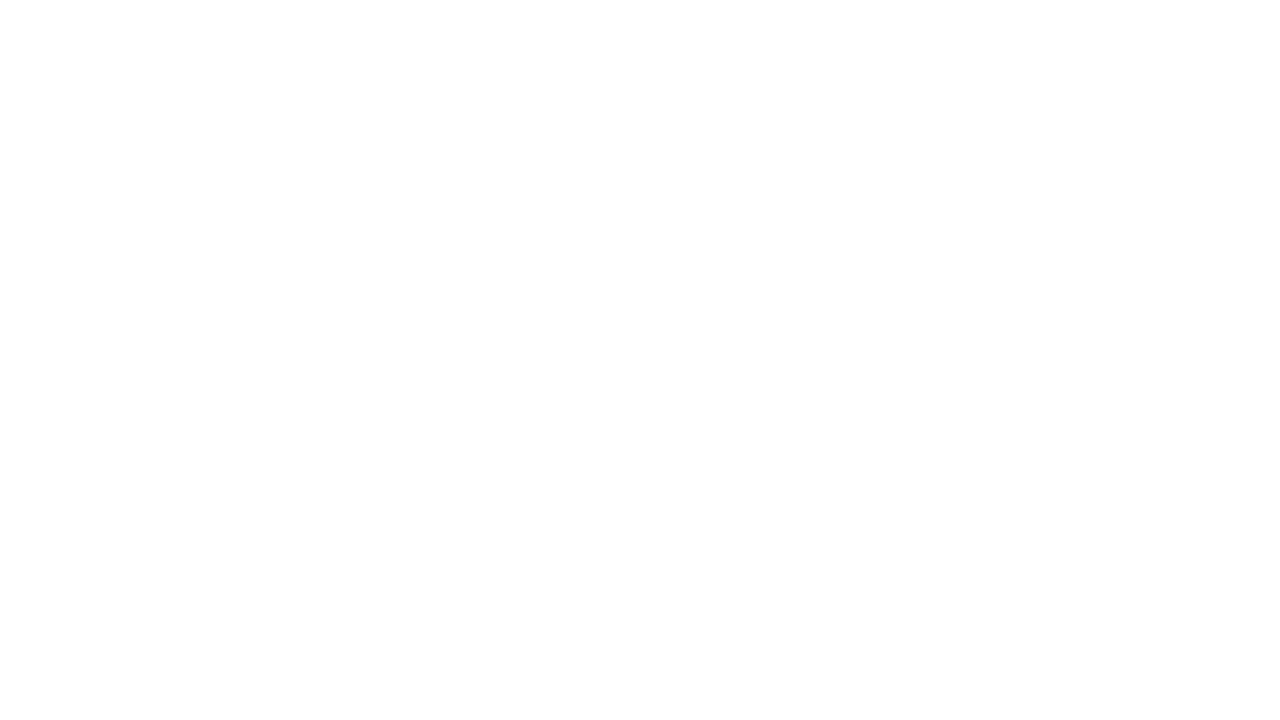

Retrieved body text content
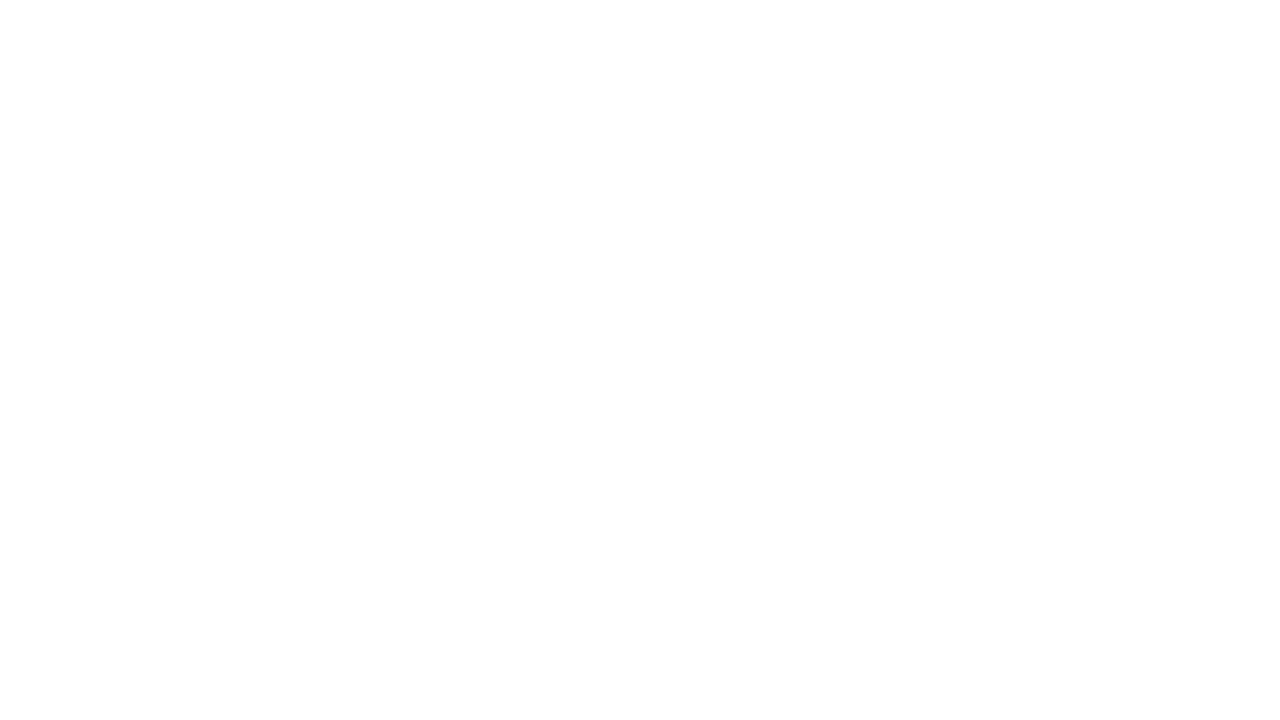

Verified that body text is empty or None as expected from HEAD request
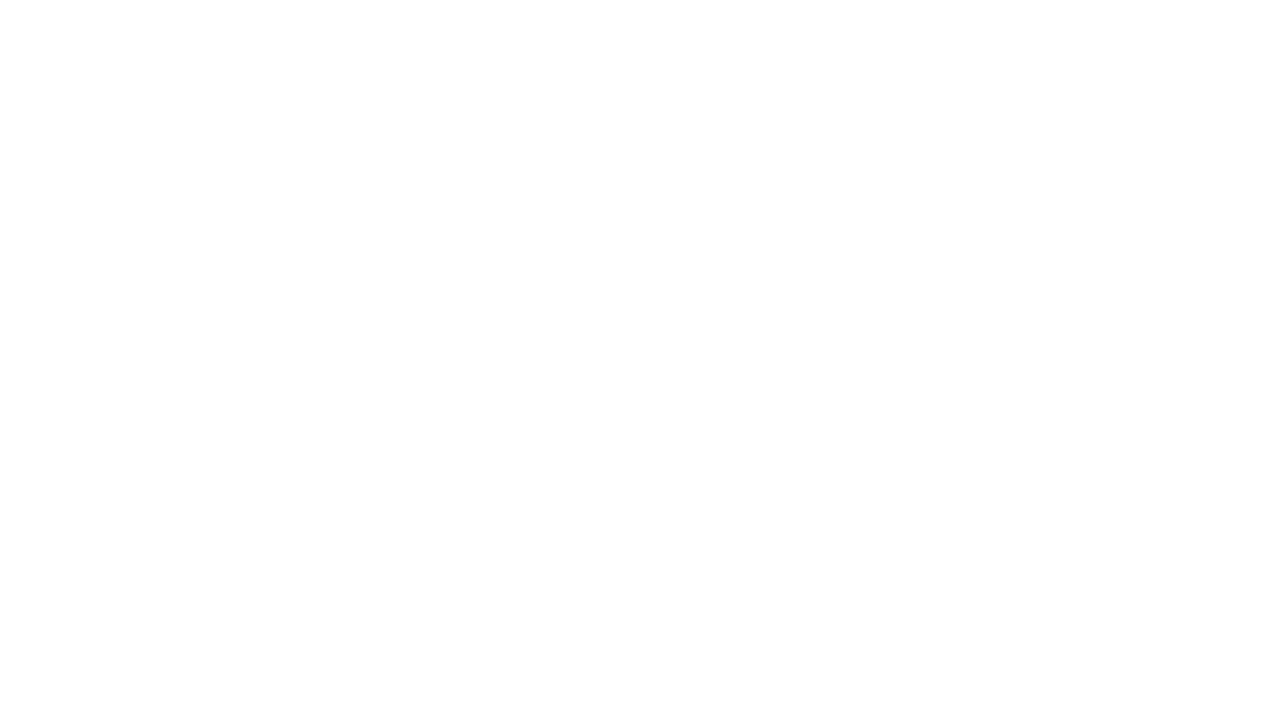

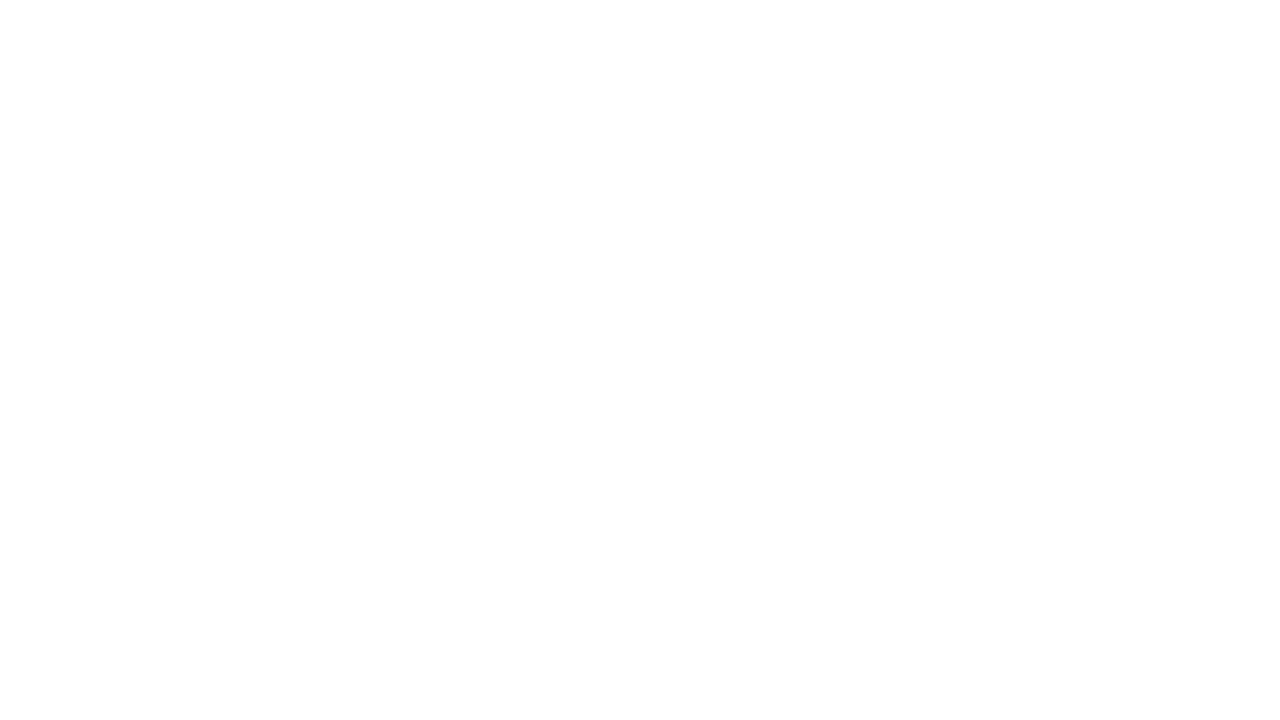